Tests the price filter functionality on the shop page by setting a price range and verifying products are sorted correctly from high to low and low to high.

Starting URL: https://practice.automationtesting.in/shop/

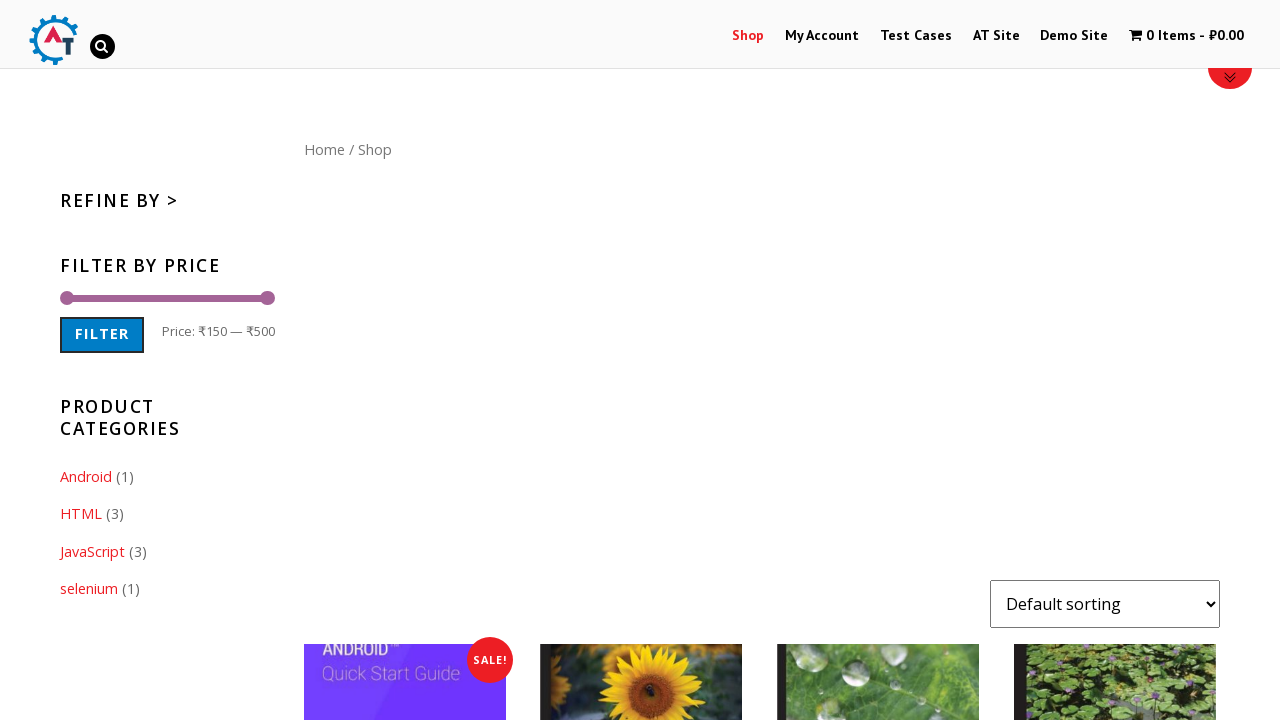

Clicked price filter button to apply filter at (102, 335) on xpath=//*[@id="woocommerce_price_filter-2"]/form/div/div[2]/button
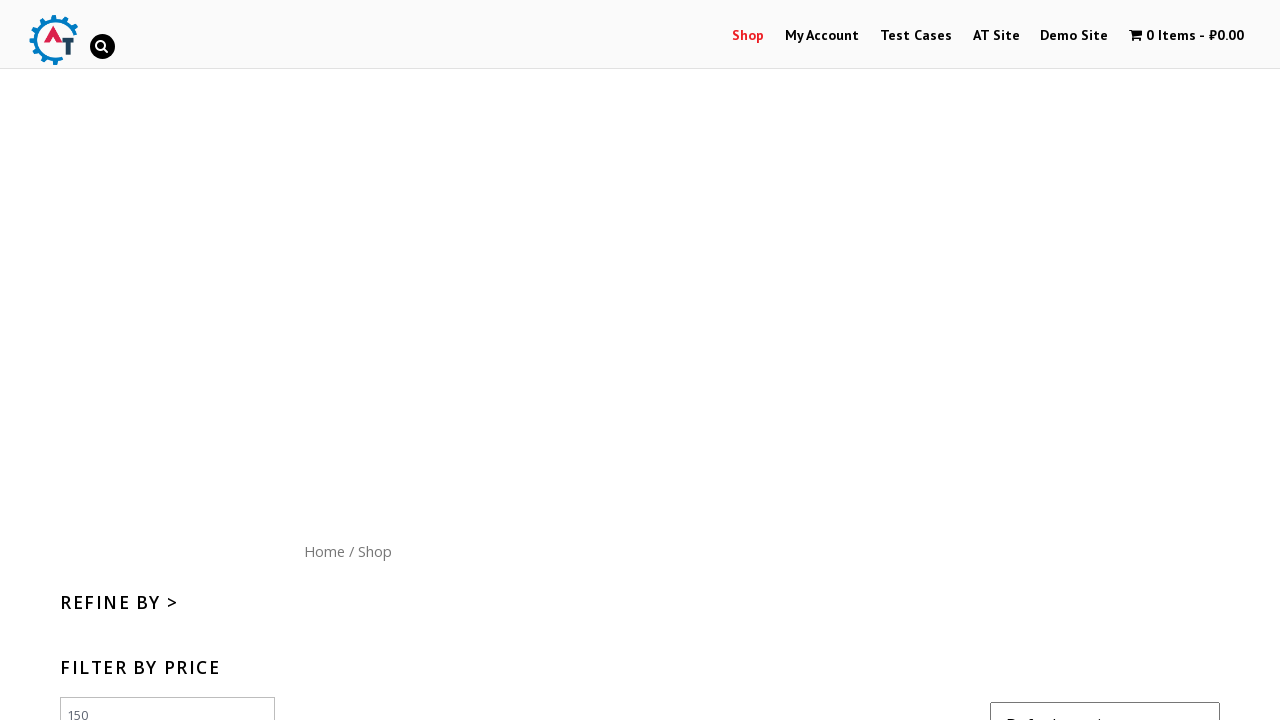

Waited for products to load after price filter applied
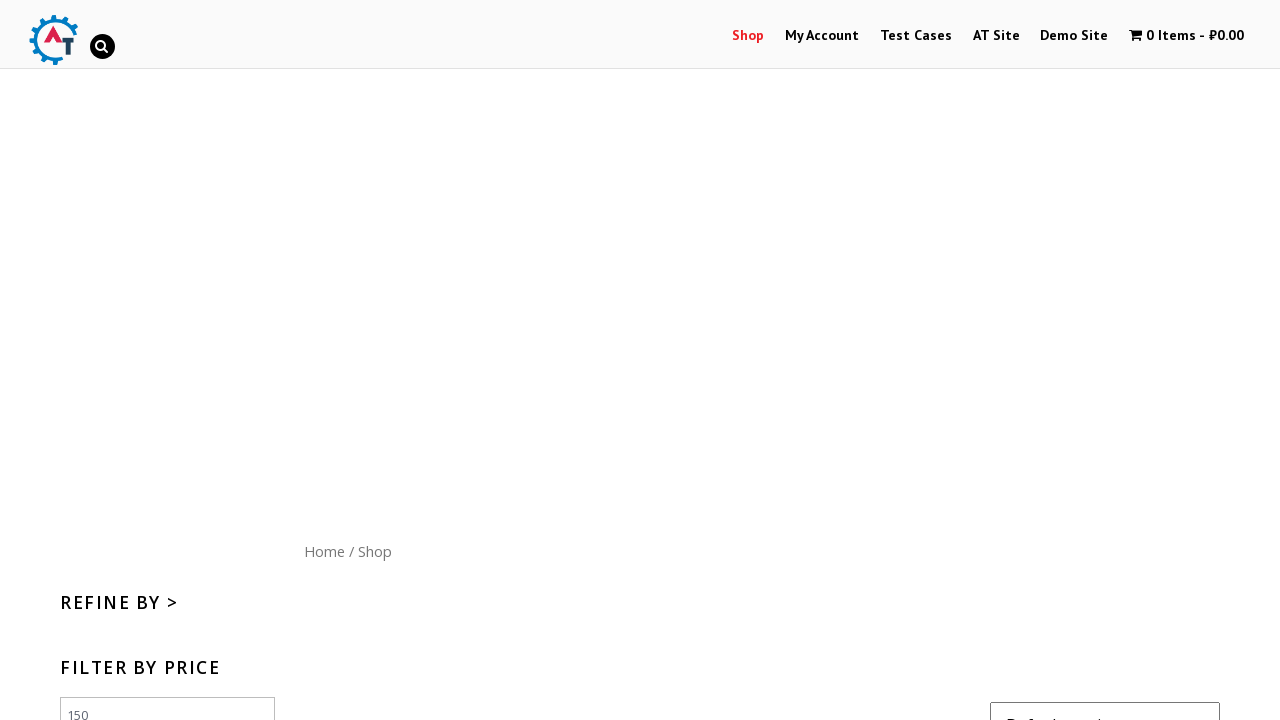

Selected sort option: price high to low on #content form select
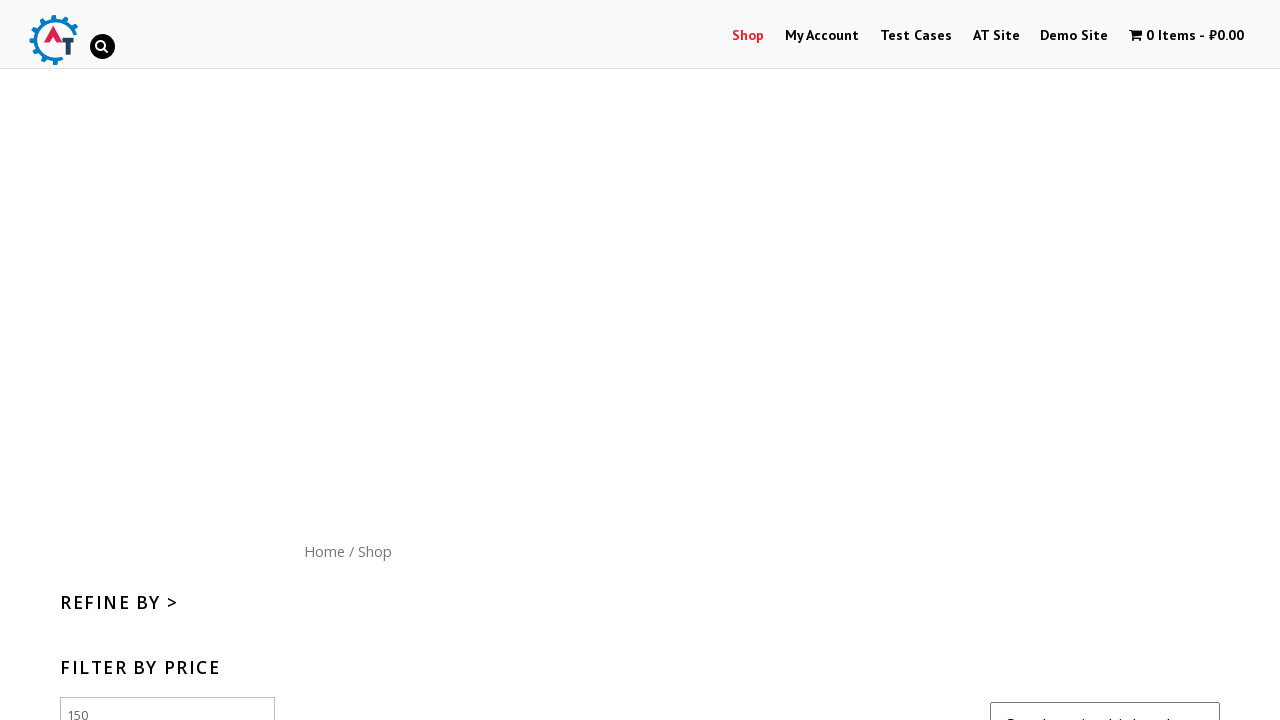

Waited for products to sort by price descending (high to low)
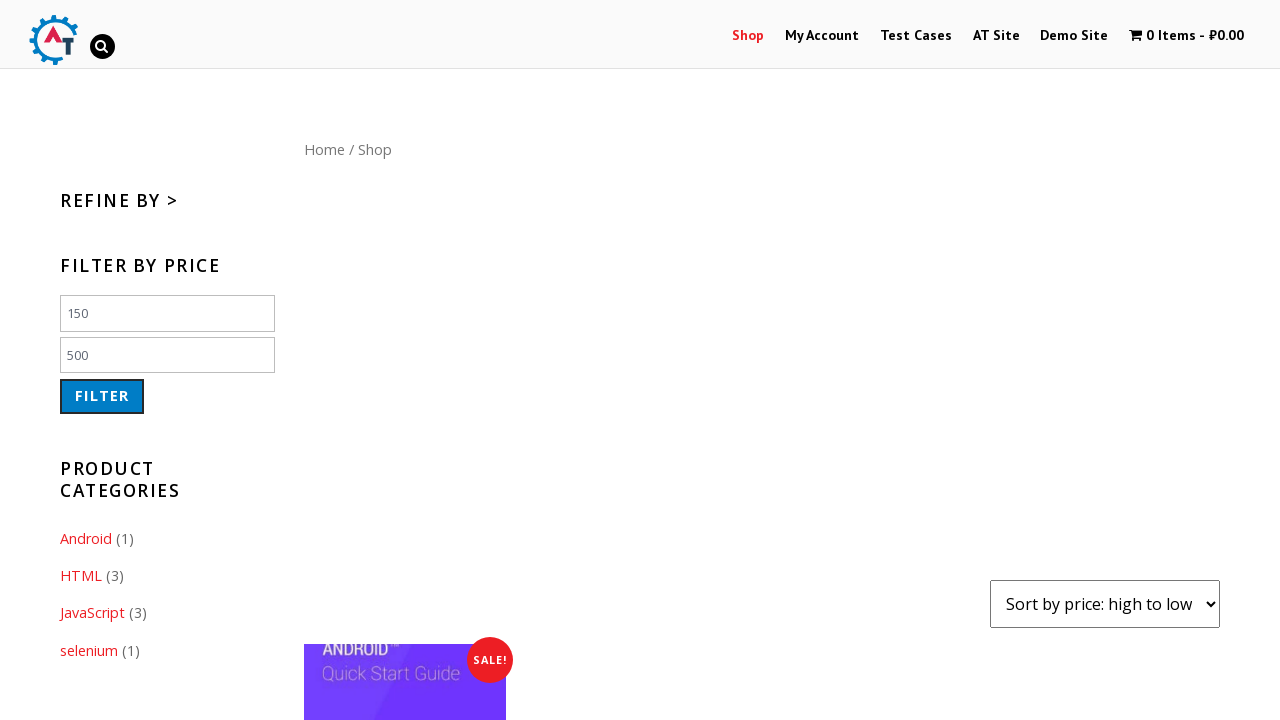

Selected sort option: price low to high on #content form select
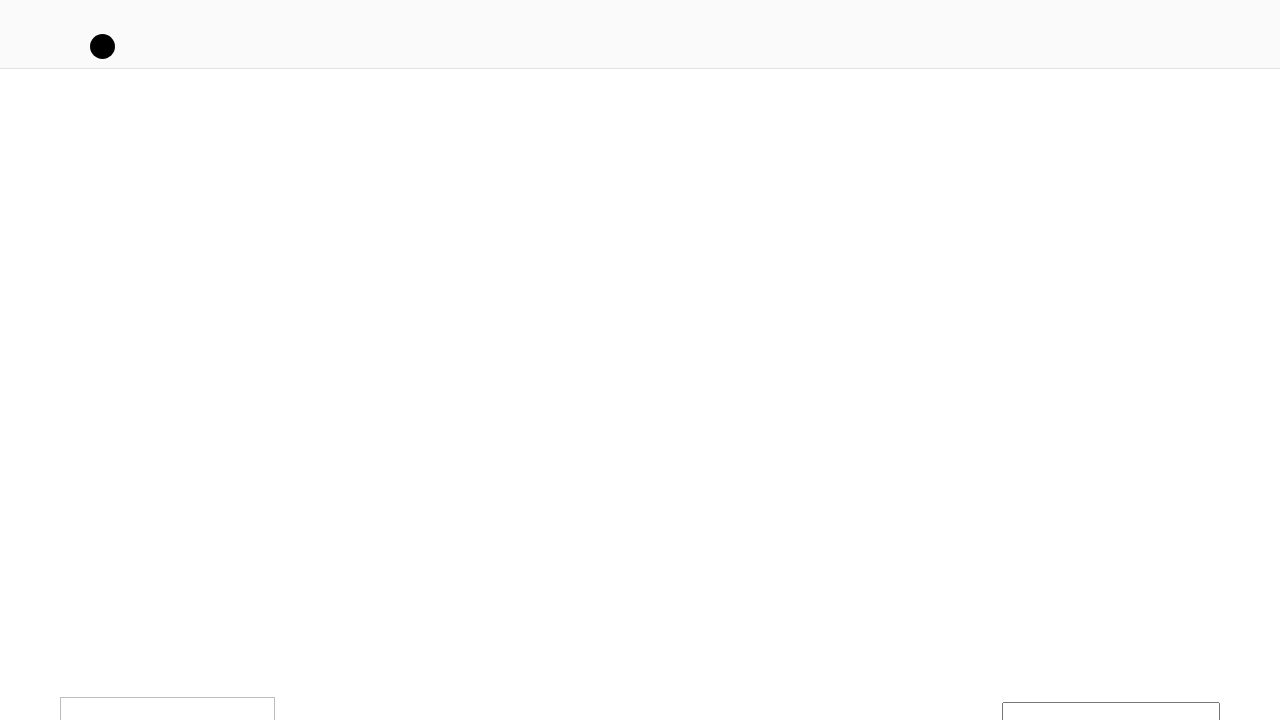

Waited for products to sort by price ascending (low to high)
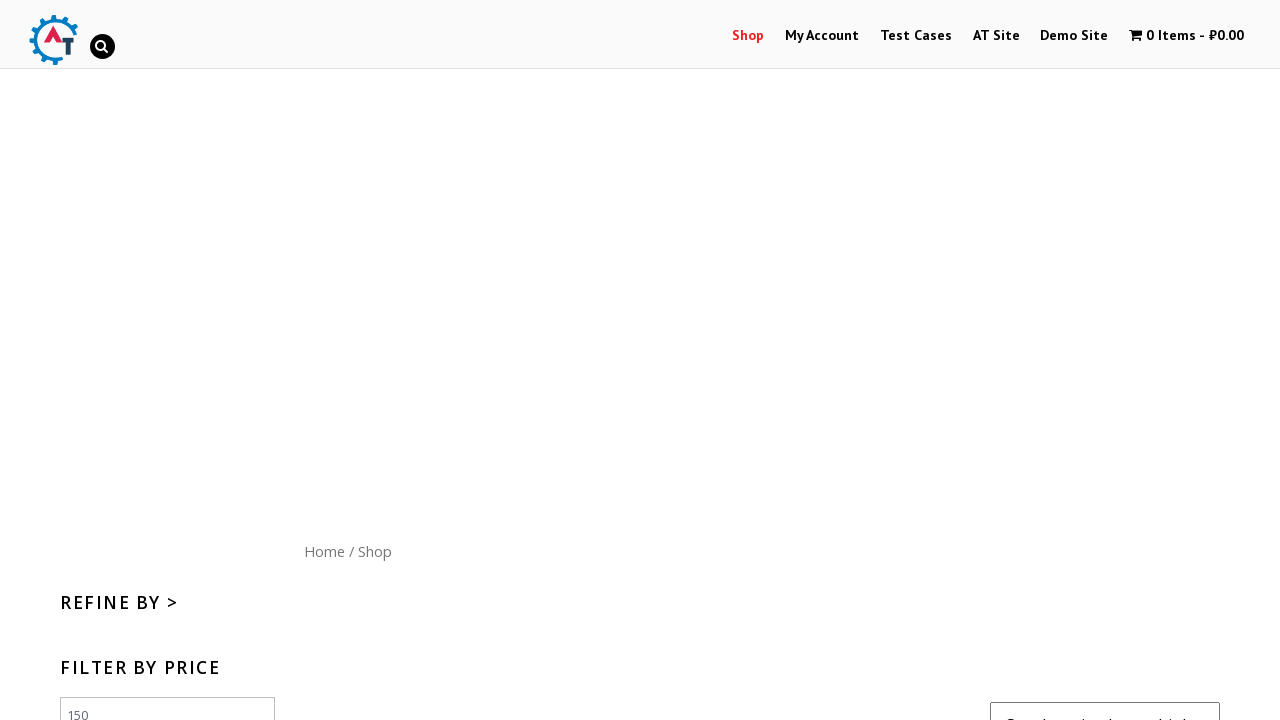

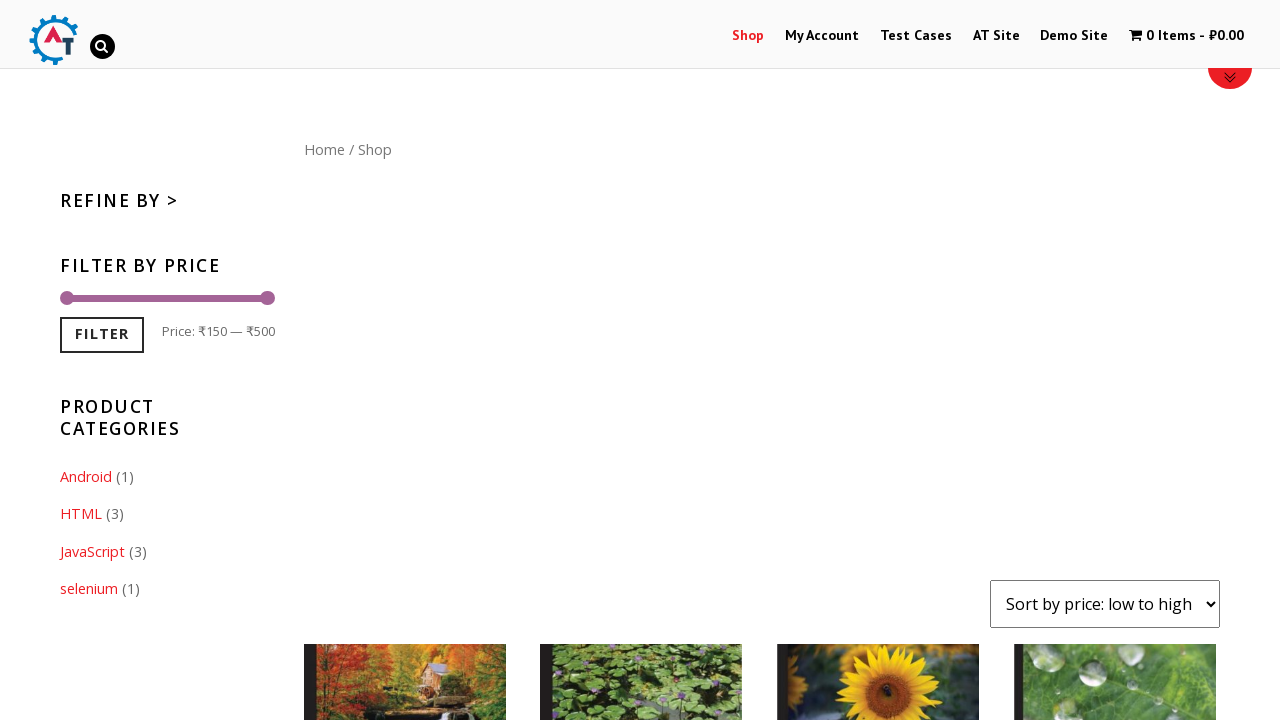